Adds broccoli to cart and proceeds to checkout to view the product in checkout page

Starting URL: https://rahulshettyacademy.com/seleniumPractise/#/

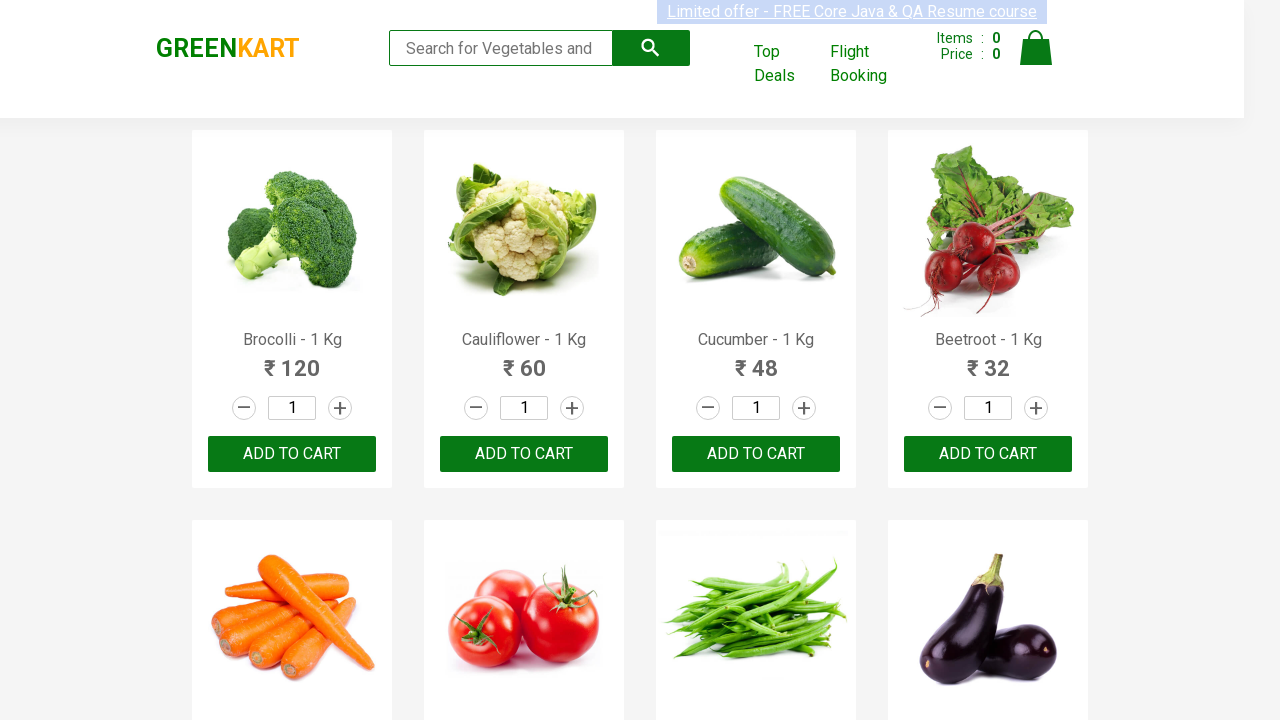

Filled search field with 'brocolli' on .search-keyword
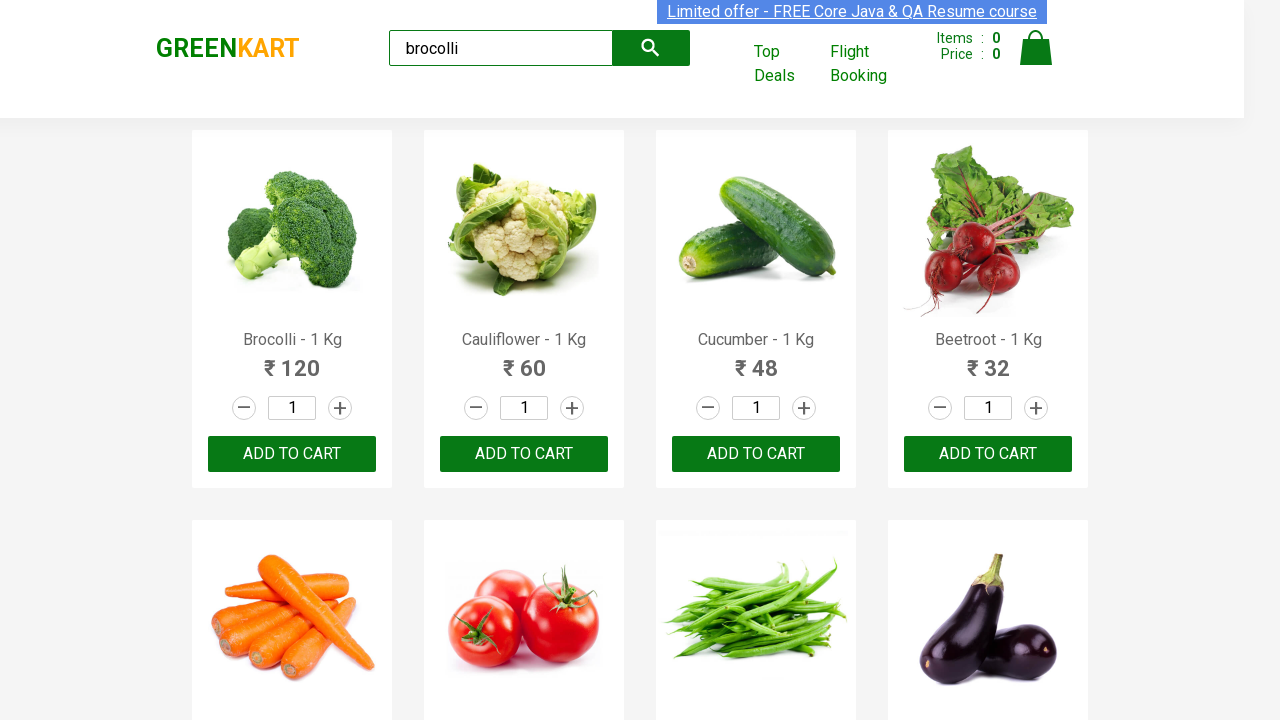

Clicked increment button (first time) at (340, 408) on .increment
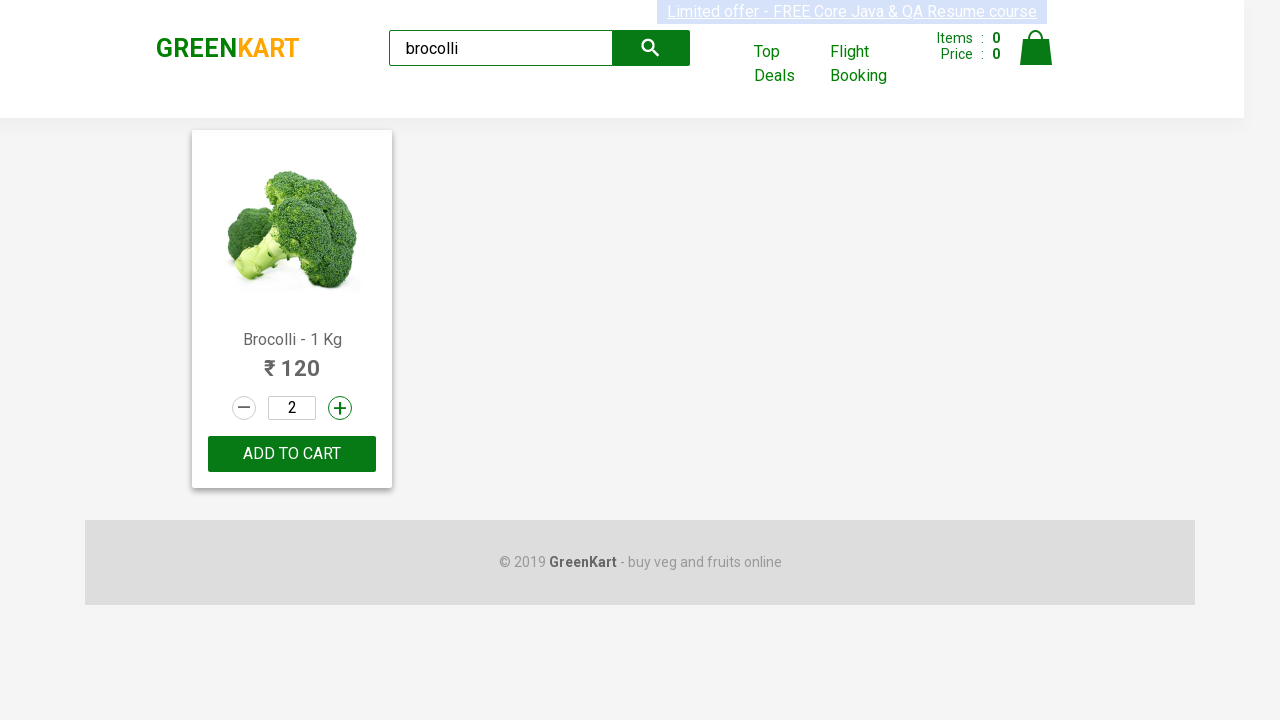

Clicked increment button (second time) at (340, 408) on .increment
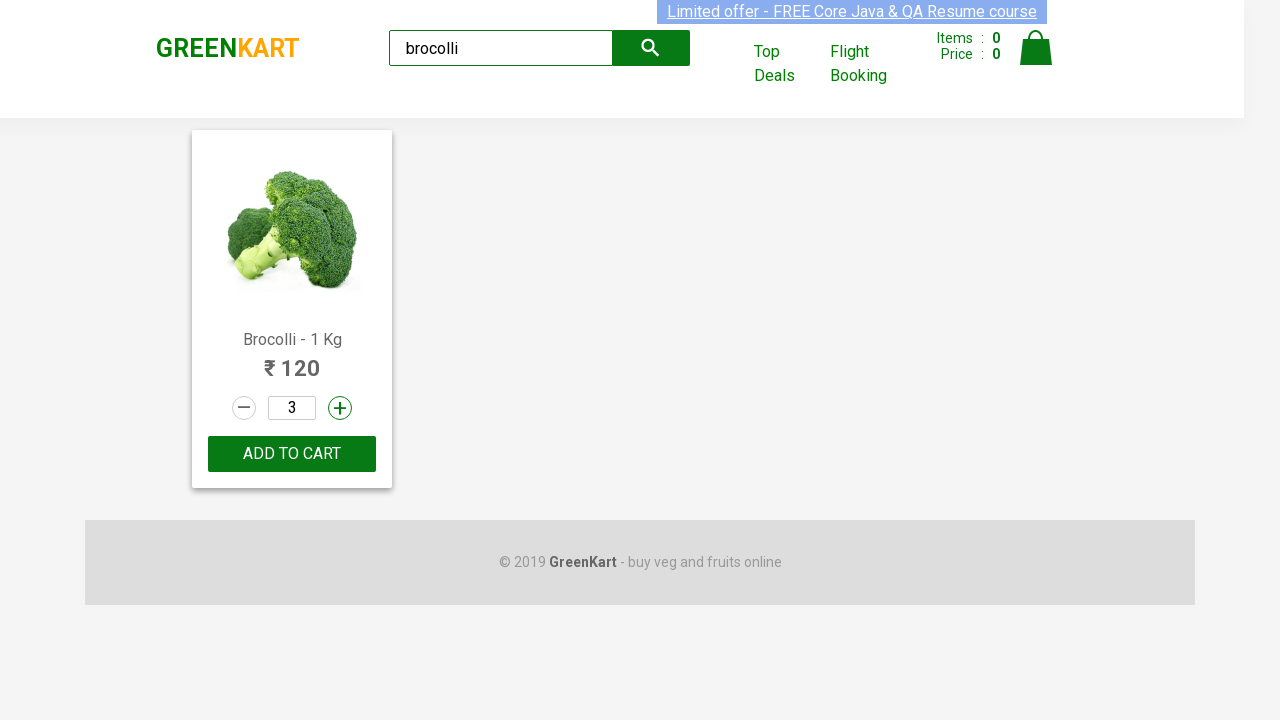

Clicked ADD TO CART button to add broccoli to cart at (292, 454) on button[type="button"]:has-text("ADD TO CART")
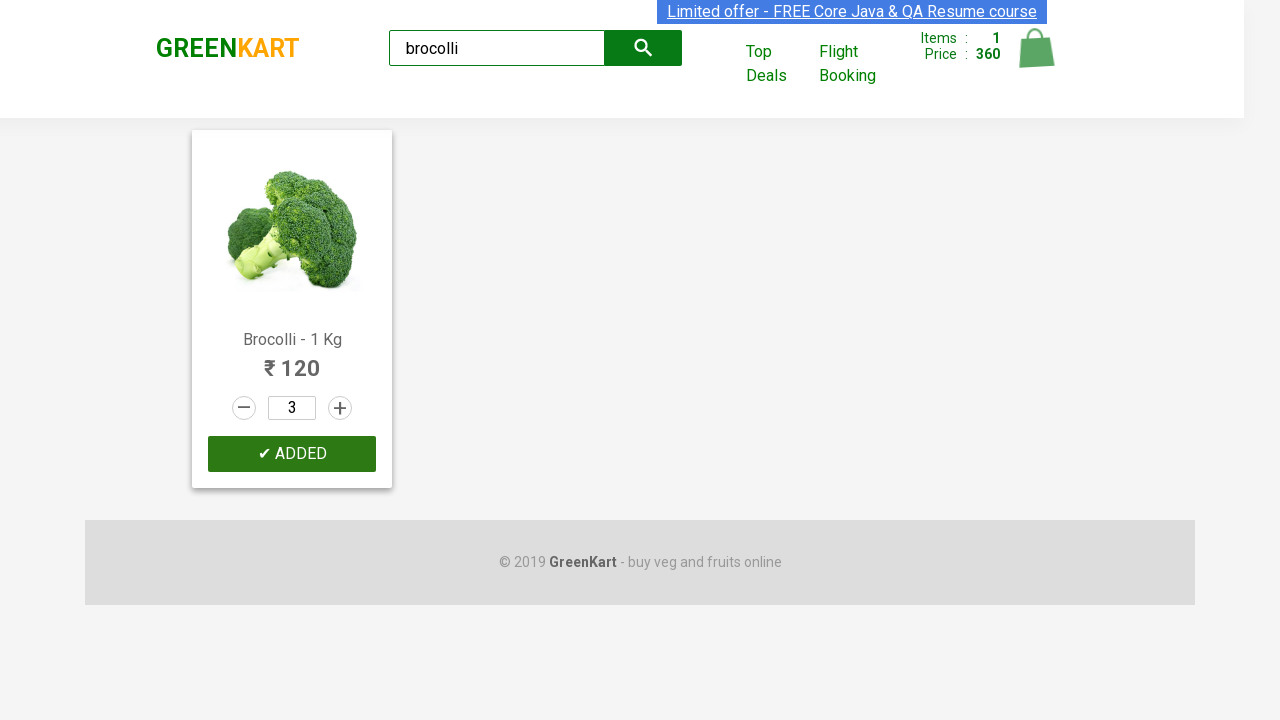

Clicked cart icon to open cart overlay at (1036, 59) on .cart-icon
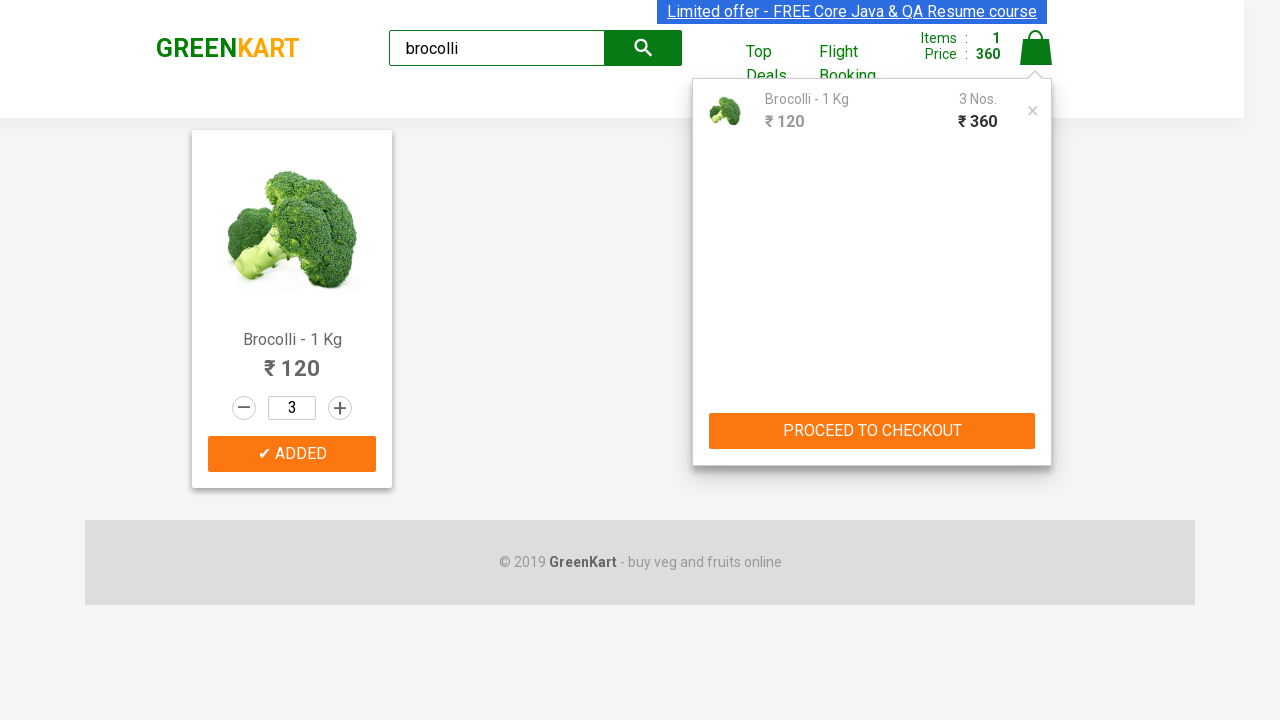

Clicked PROCEED TO CHECKOUT button to navigate to checkout page at (872, 431) on button[type="button"]:has-text("PROCEED TO CHECKOUT")
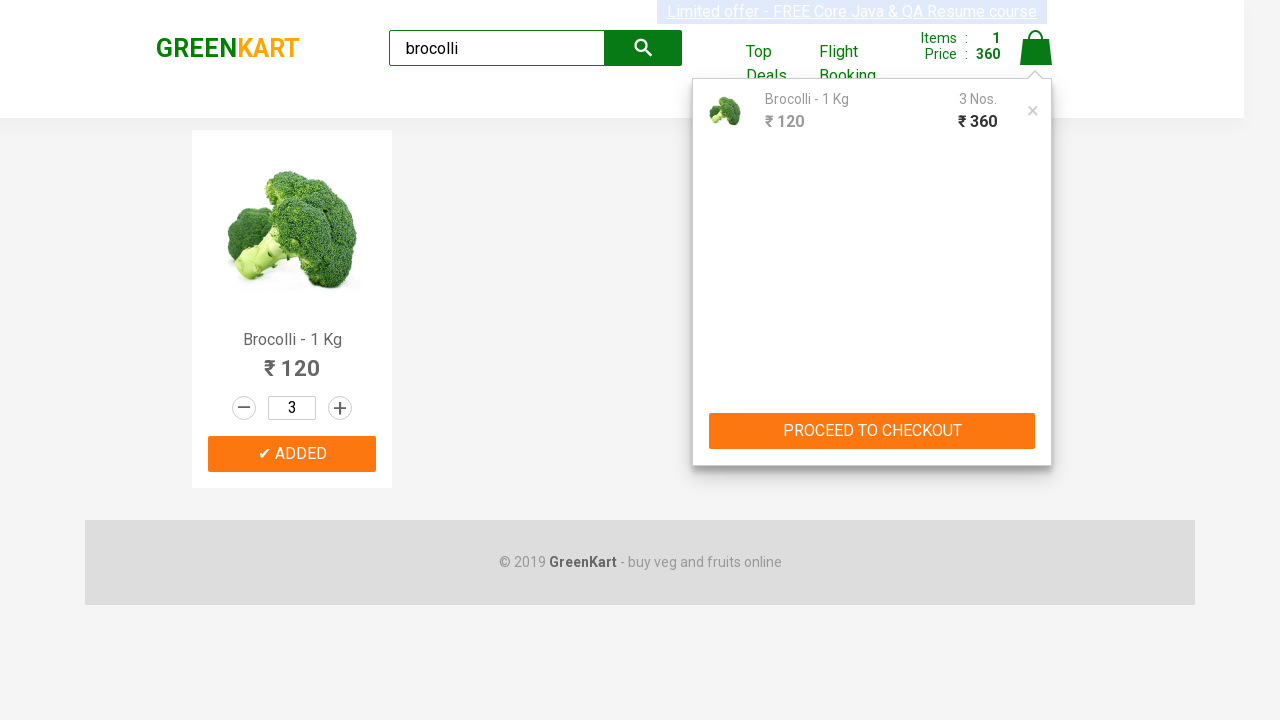

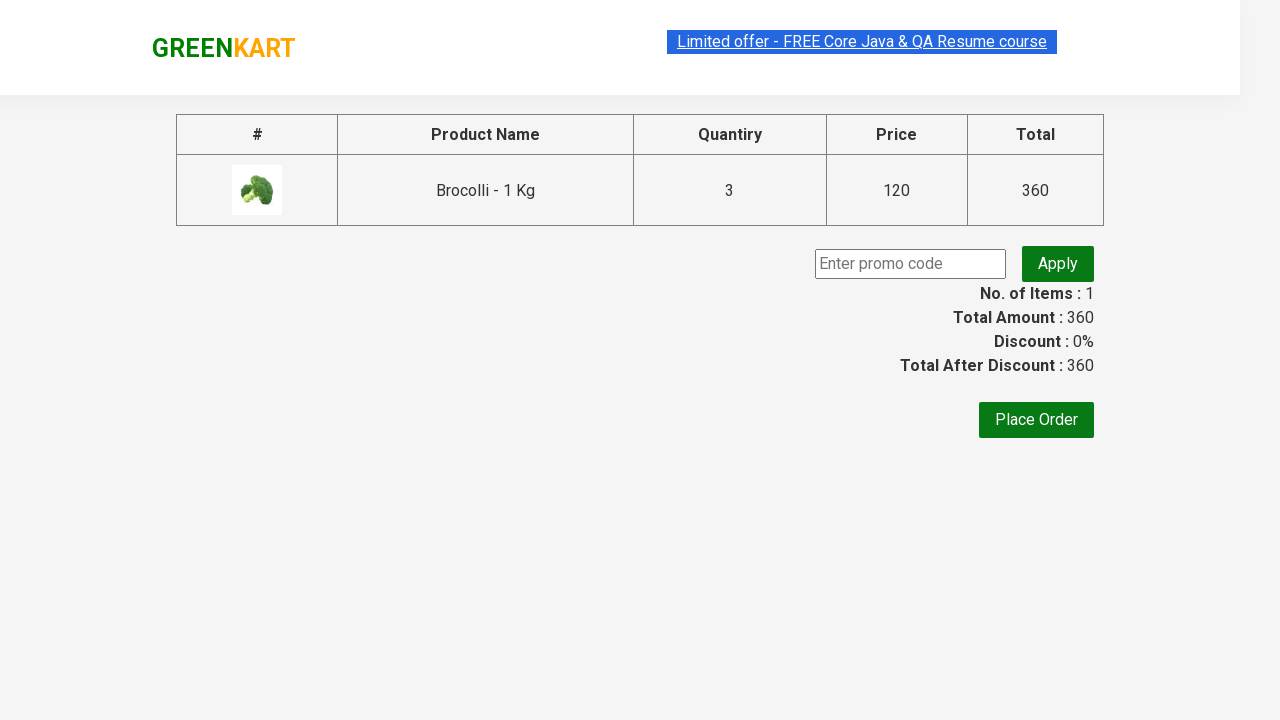